Tests e-book payment process by adding item to cart, selecting debit card option, and verifying validation error messages appear when submitting without filling required fields.

Starting URL: https://www.e-junkie.com/wiki/demo

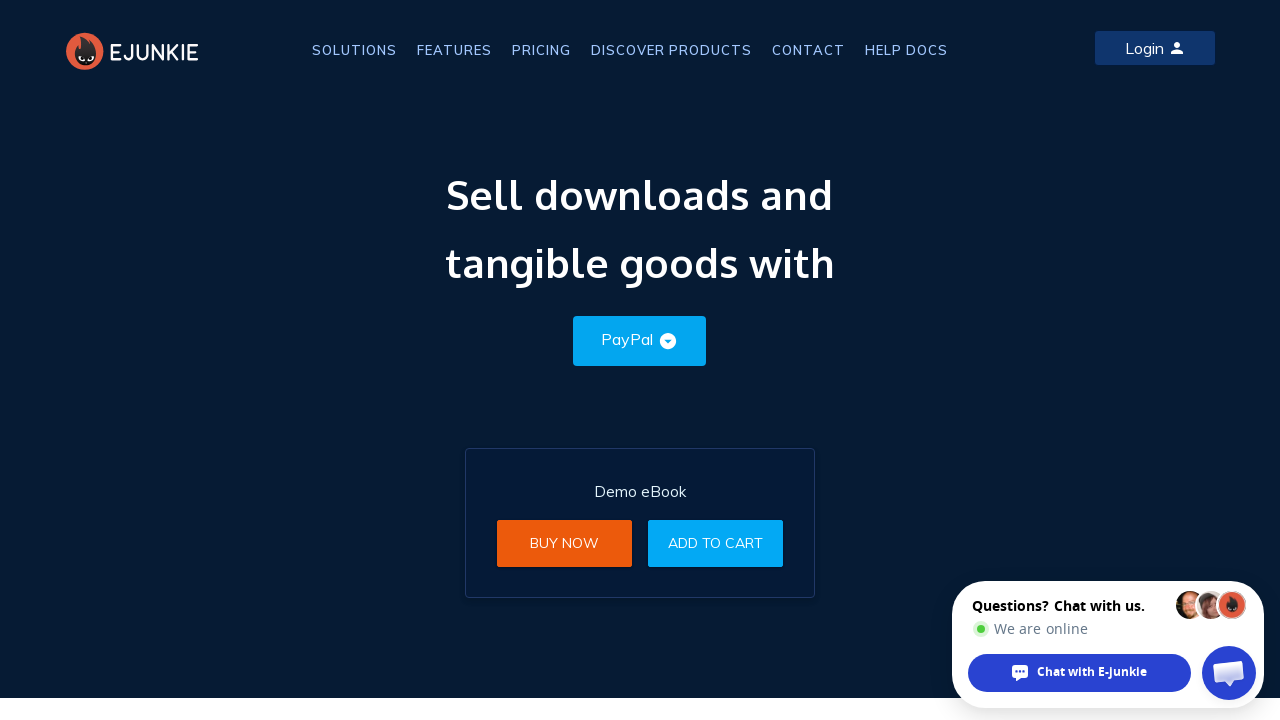

Clicked Add to Cart button for e-book at (716, 543) on xpath=//a[text()='Add to Cart']
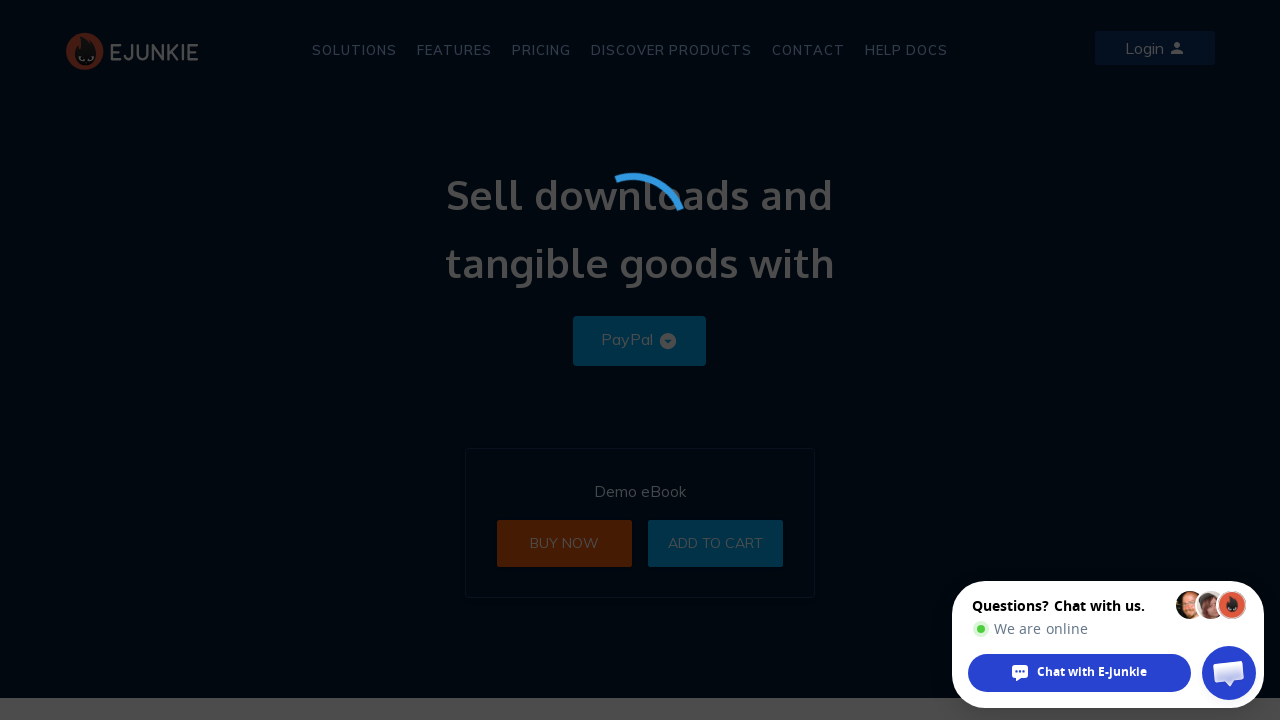

Located payment iframe
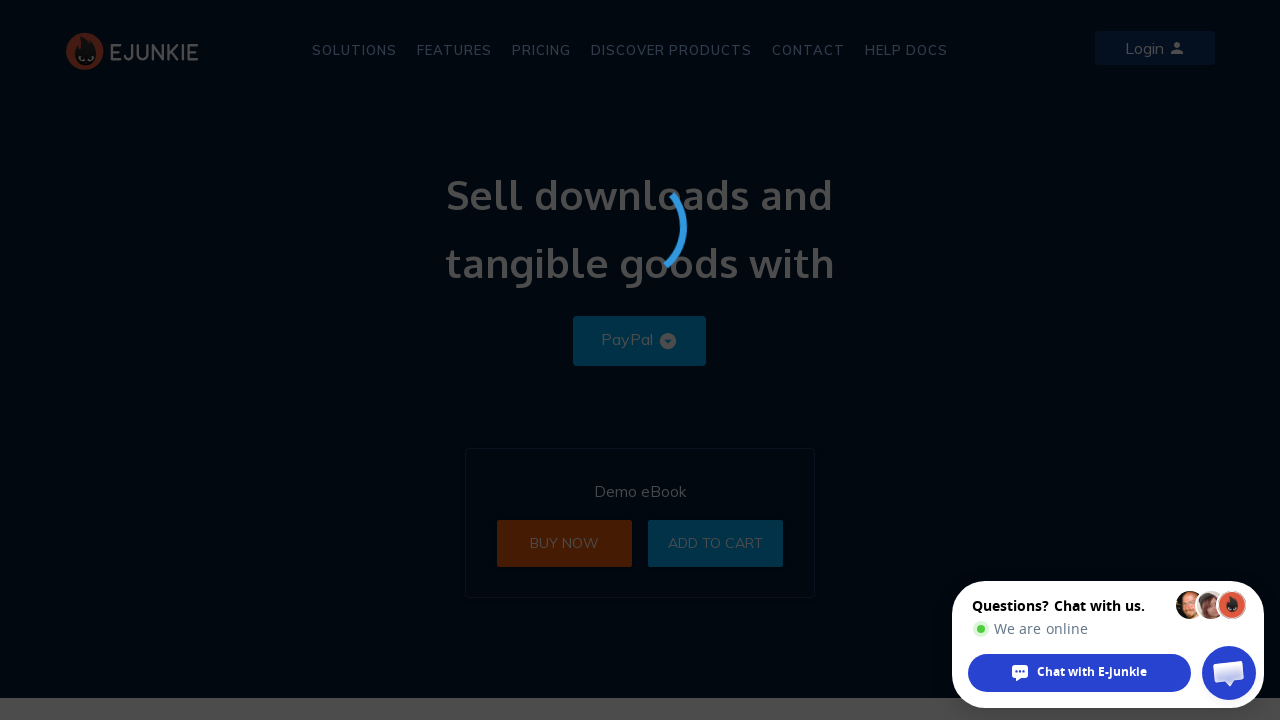

Selected debit/credit card payment option (Visa, AMEX, MasterCard, Maestro, Discover) at (875, 283) on iframe >> nth=0 >> internal:control=enter-frame >> xpath=//span[text()='Visa, AM
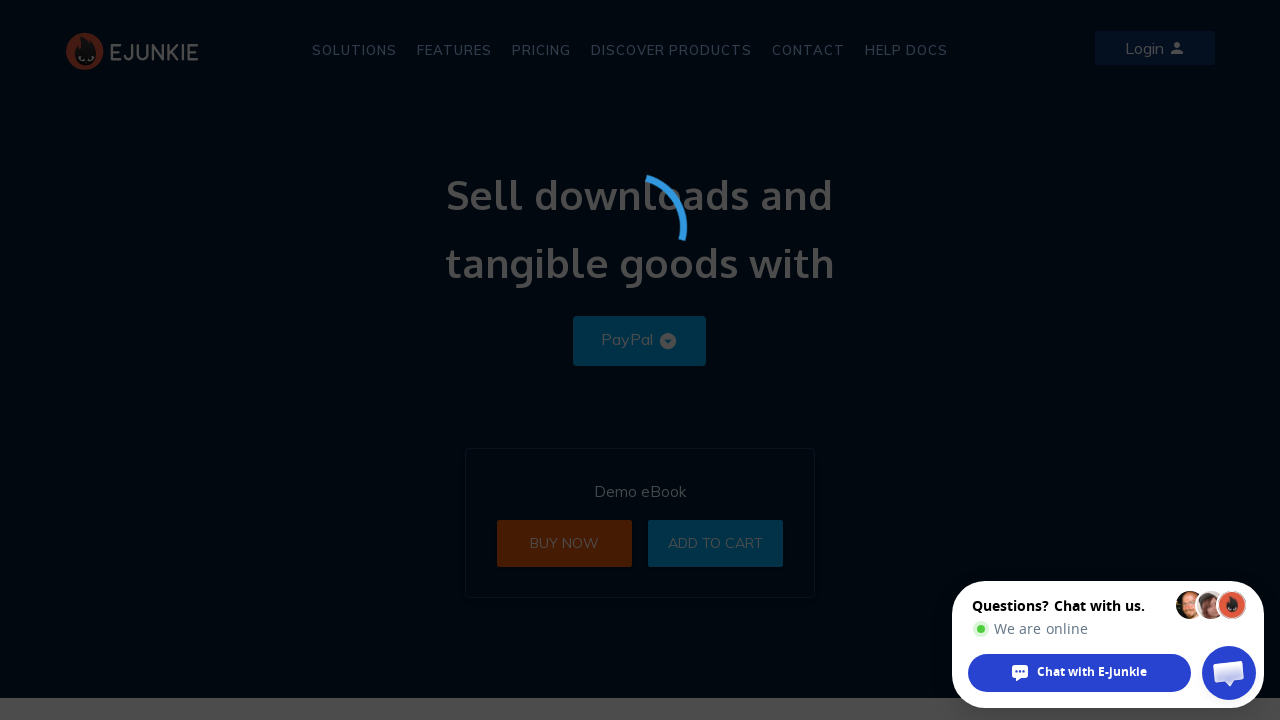

Waited 2 seconds for payment UI to update
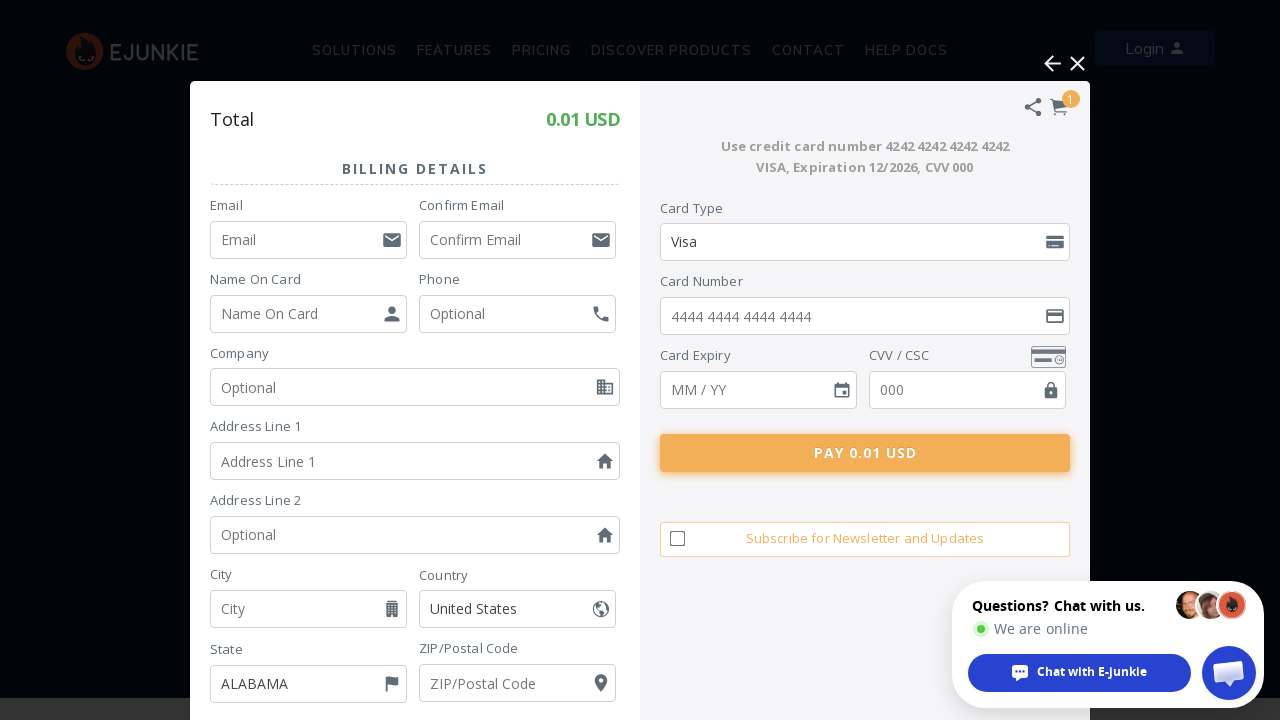

Clicked Pay button without filling required fields at (865, 453) on iframe >> nth=0 >> internal:control=enter-frame >> xpath=//button[@class='Pay-Bu
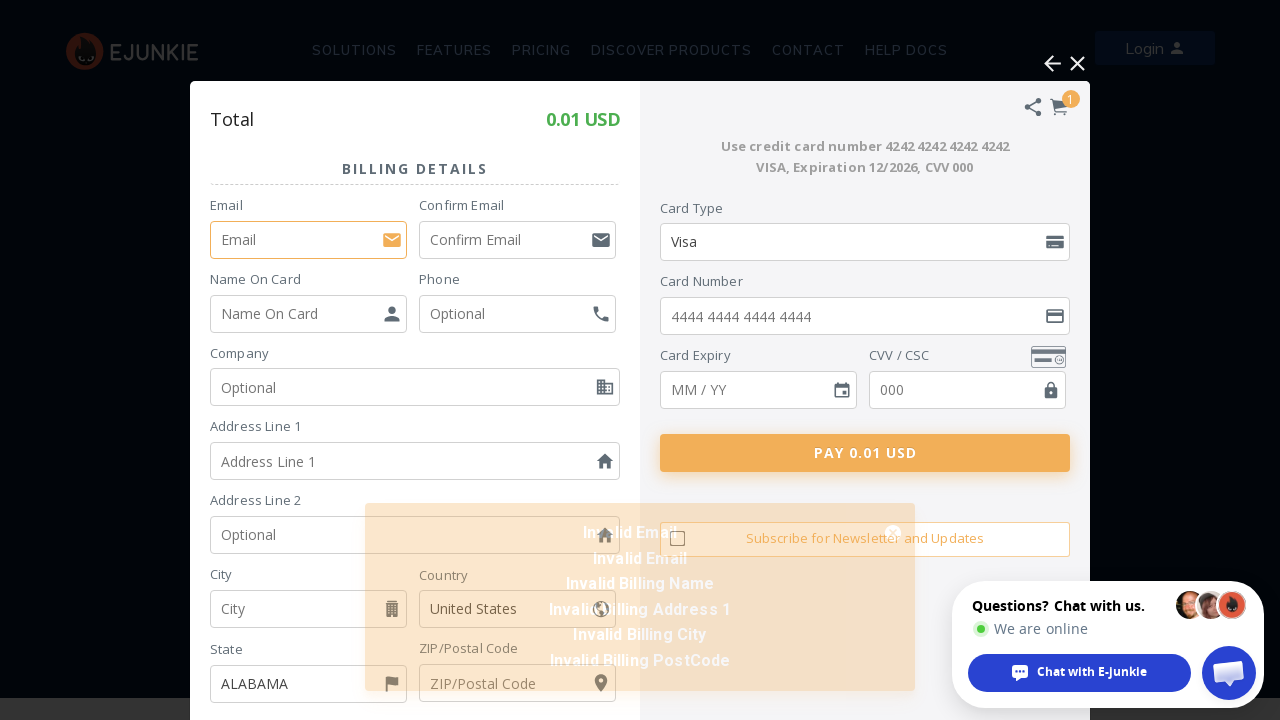

Validation error message appeared in SnackBar
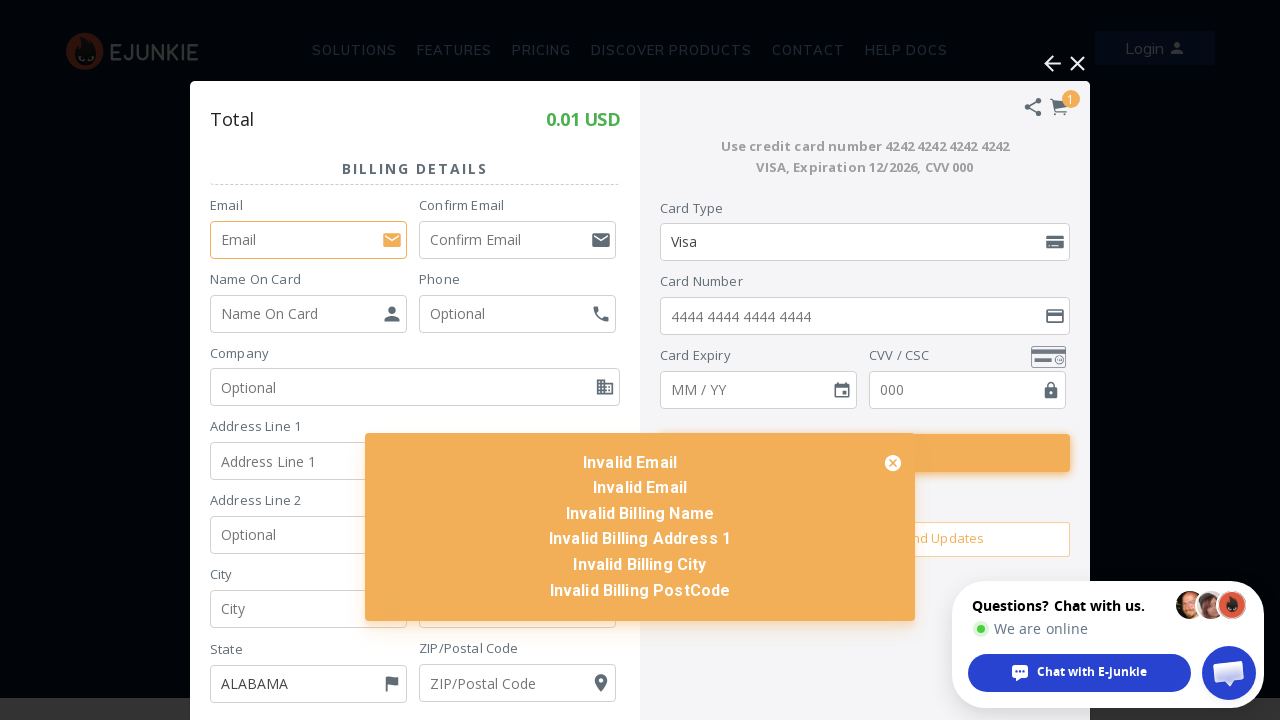

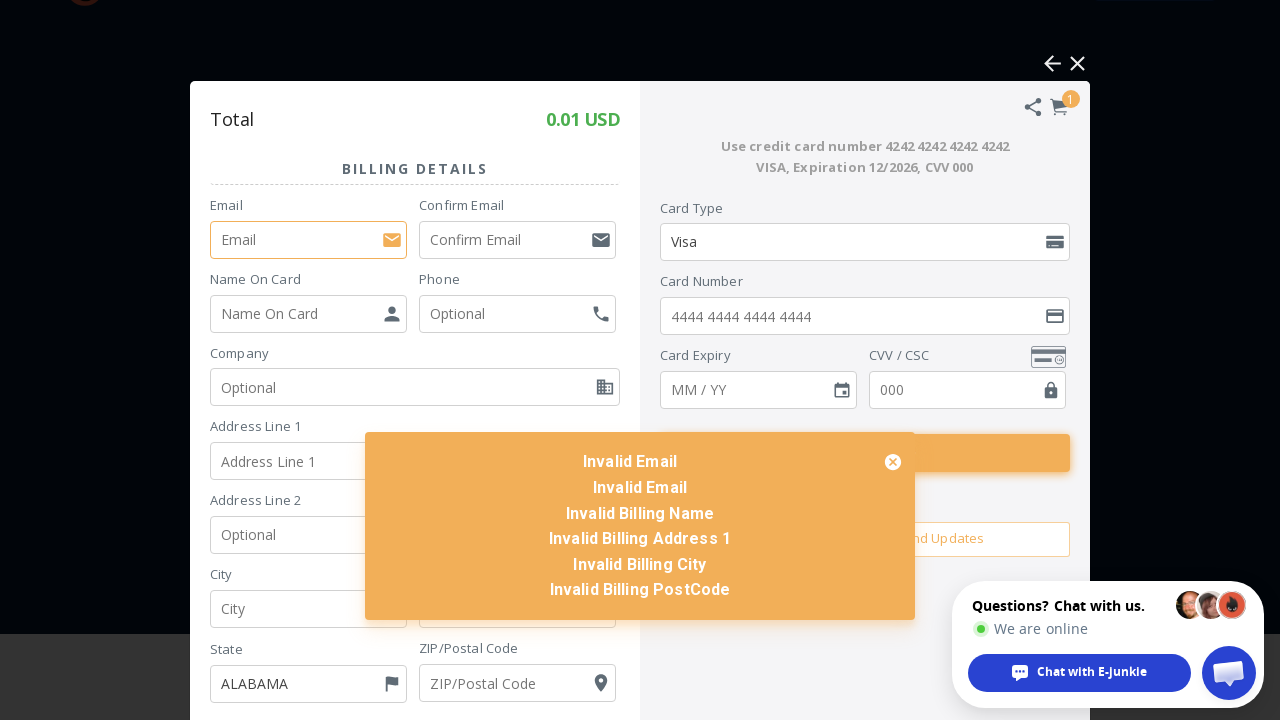